Tests the Python.org search functionality by entering "pycon" in the search box and submitting the search form

Starting URL: https://www.python.org

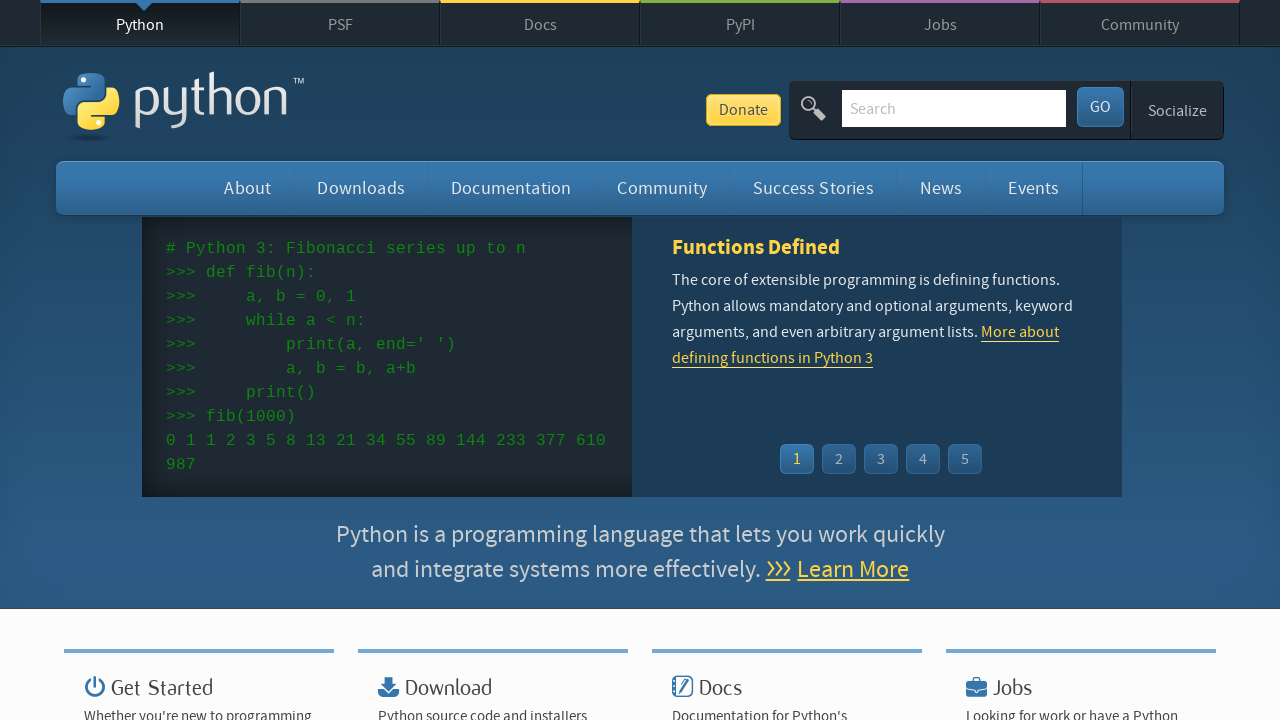

Filled search field with 'pycon' on input[name='q']
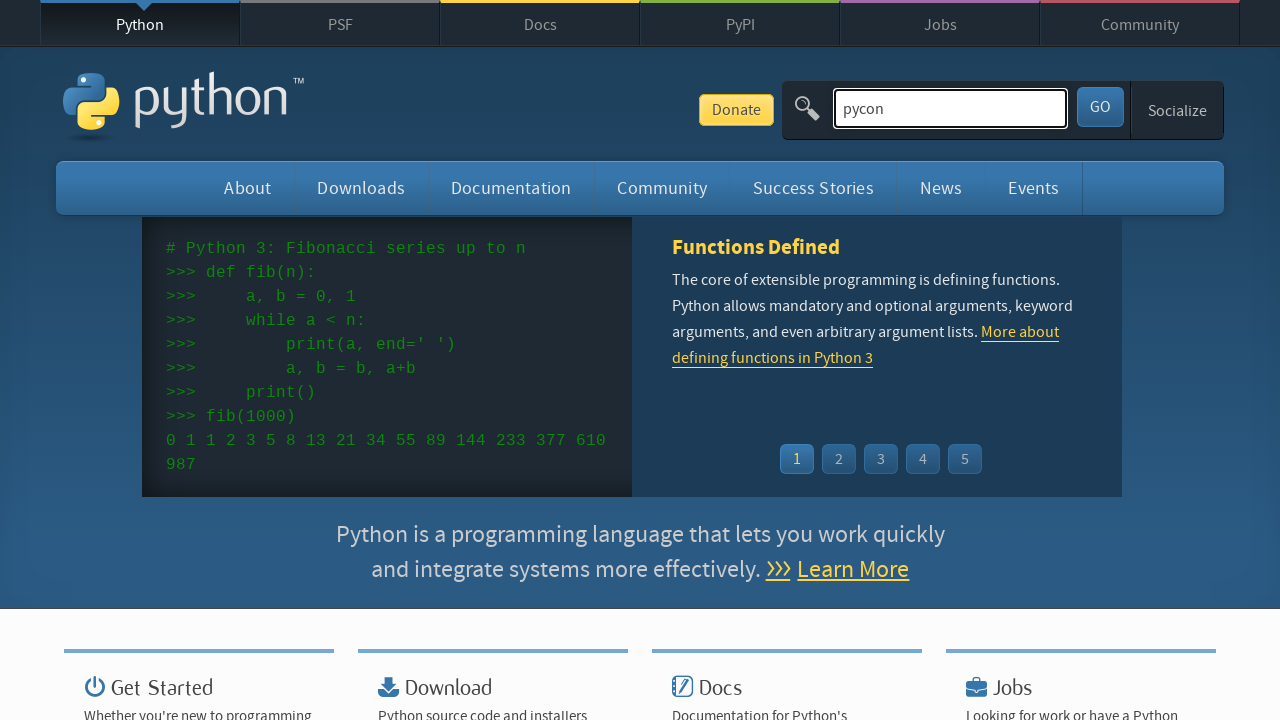

Pressed Enter to submit search form on input[name='q']
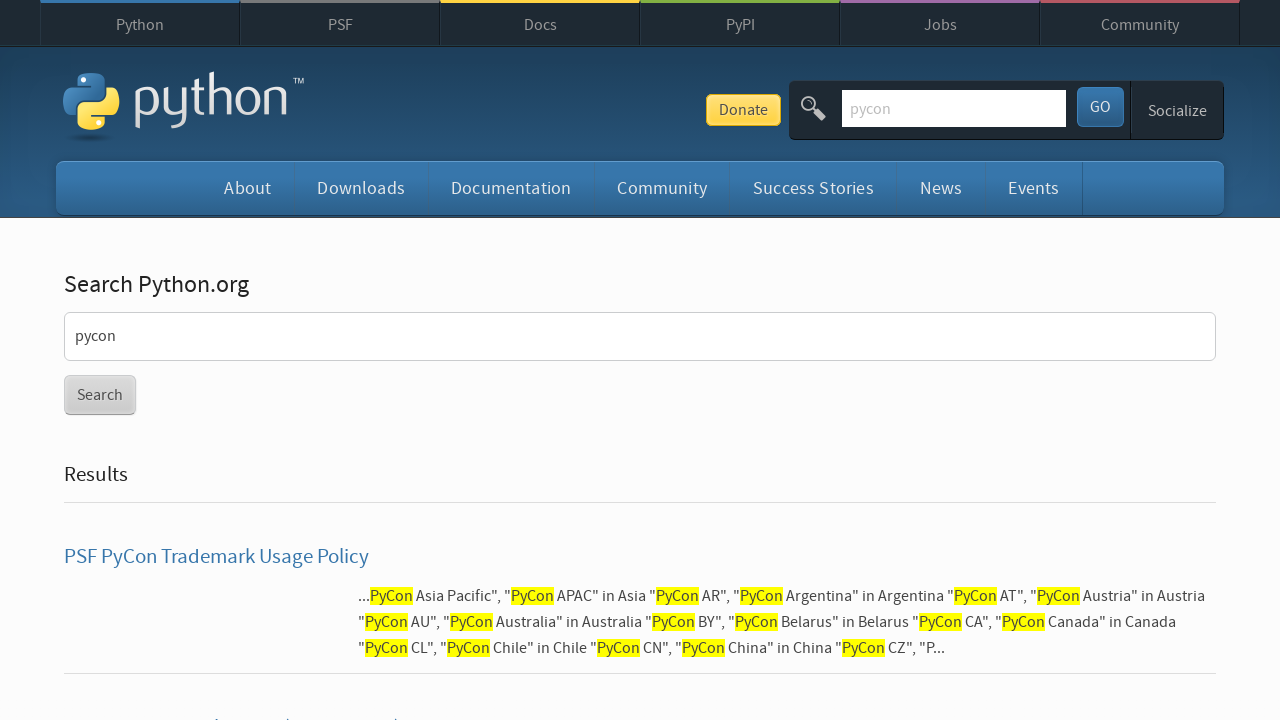

Search results page loaded successfully
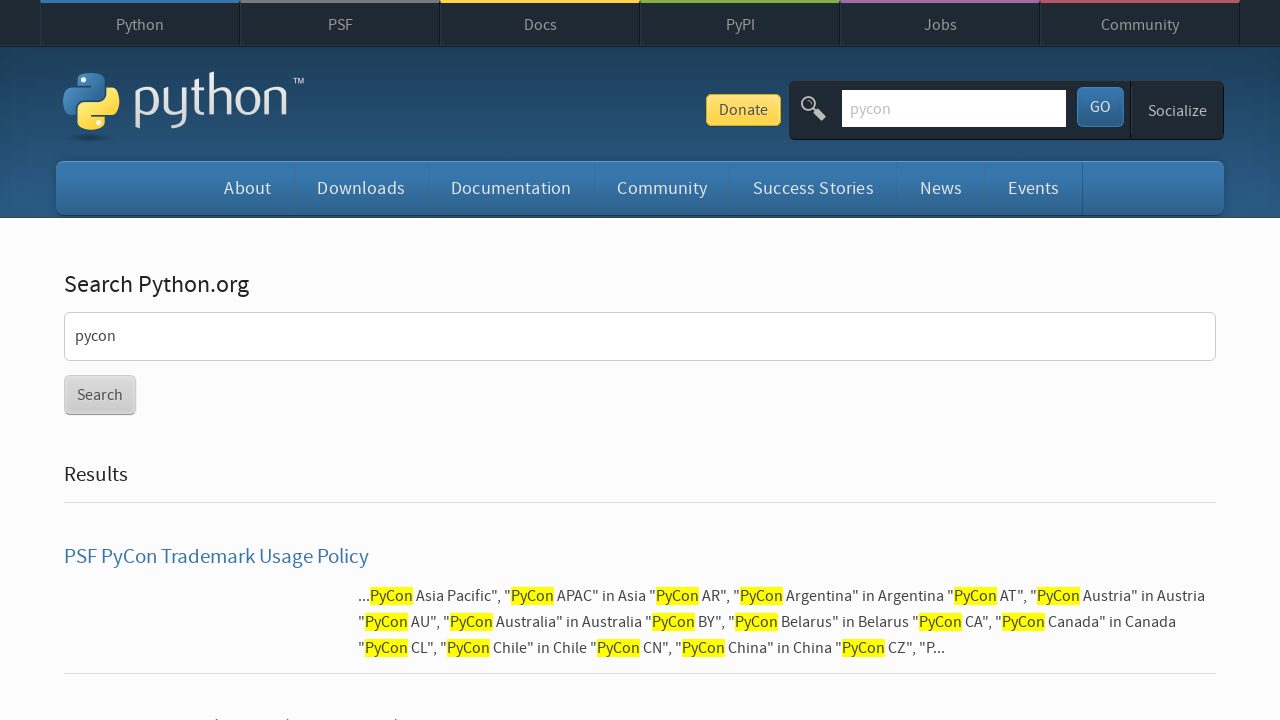

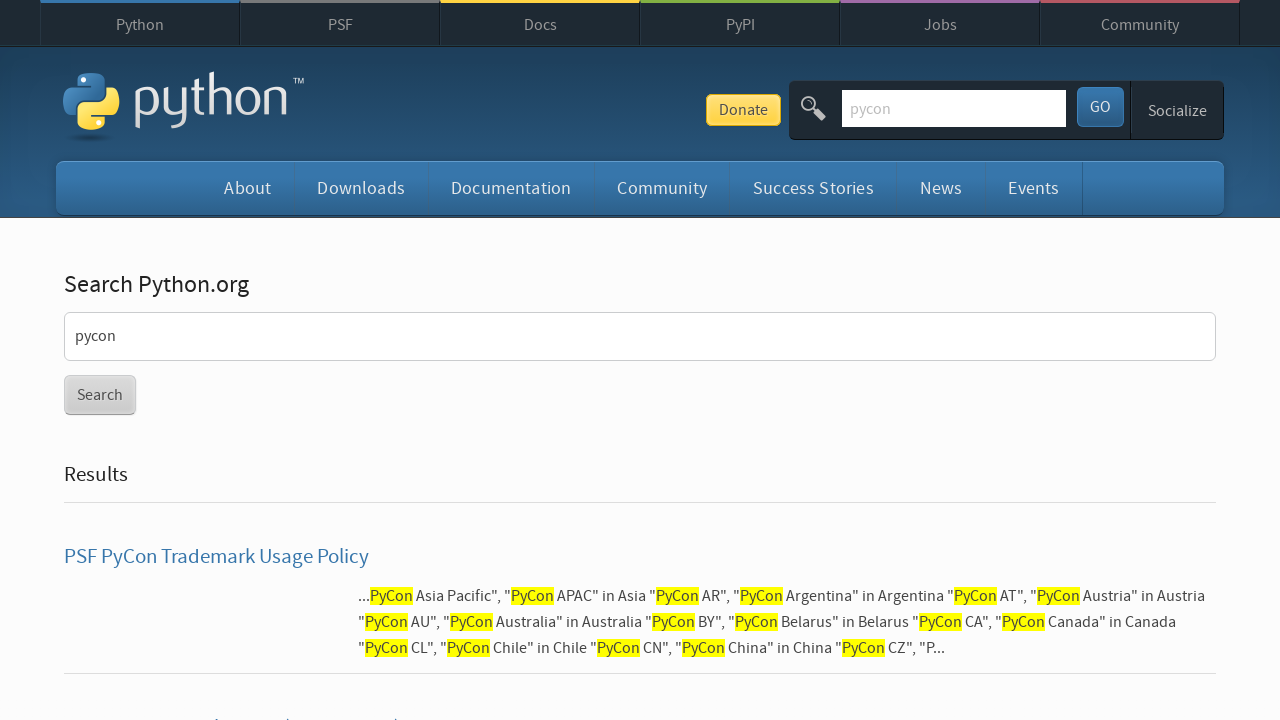